Validates that the OrangeHRM demo page loads correctly by verifying the current URL matches the expected URL, checking the page title contains "OrangeHRM", and confirming the page source has content.

Starting URL: https://opensource-demo.orangehrmlive.com/

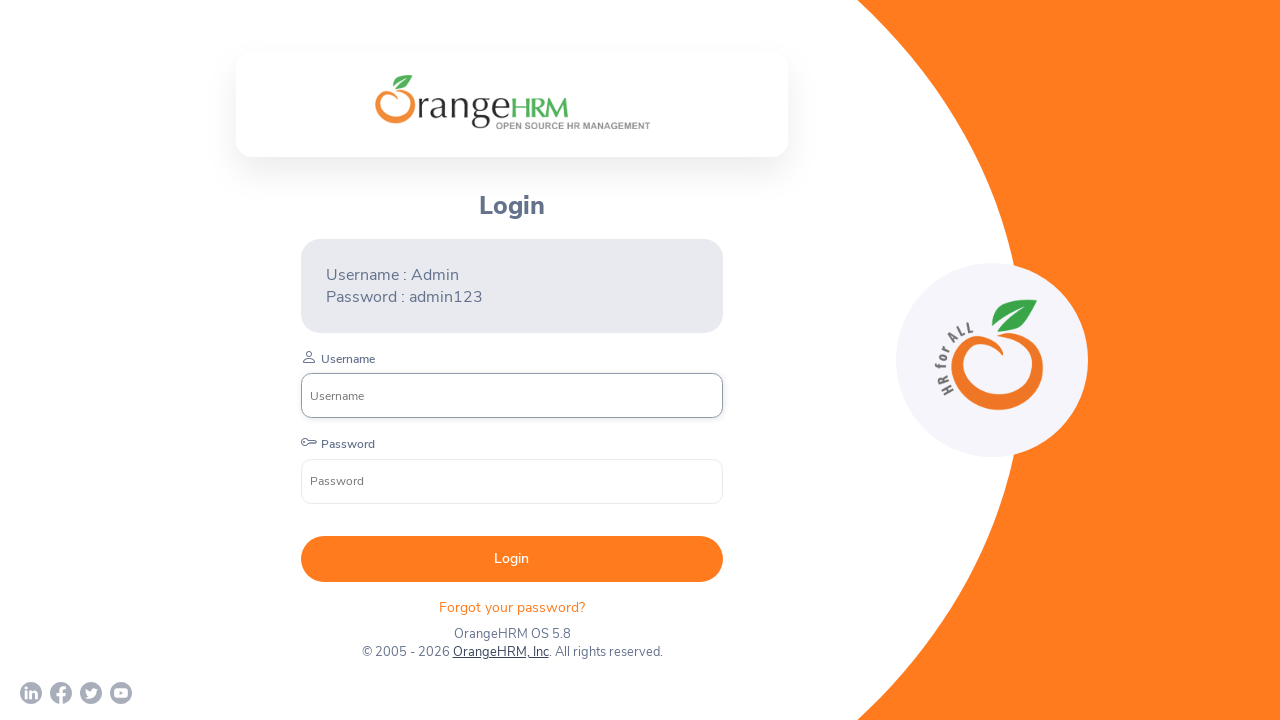

Retrieved current URL from page
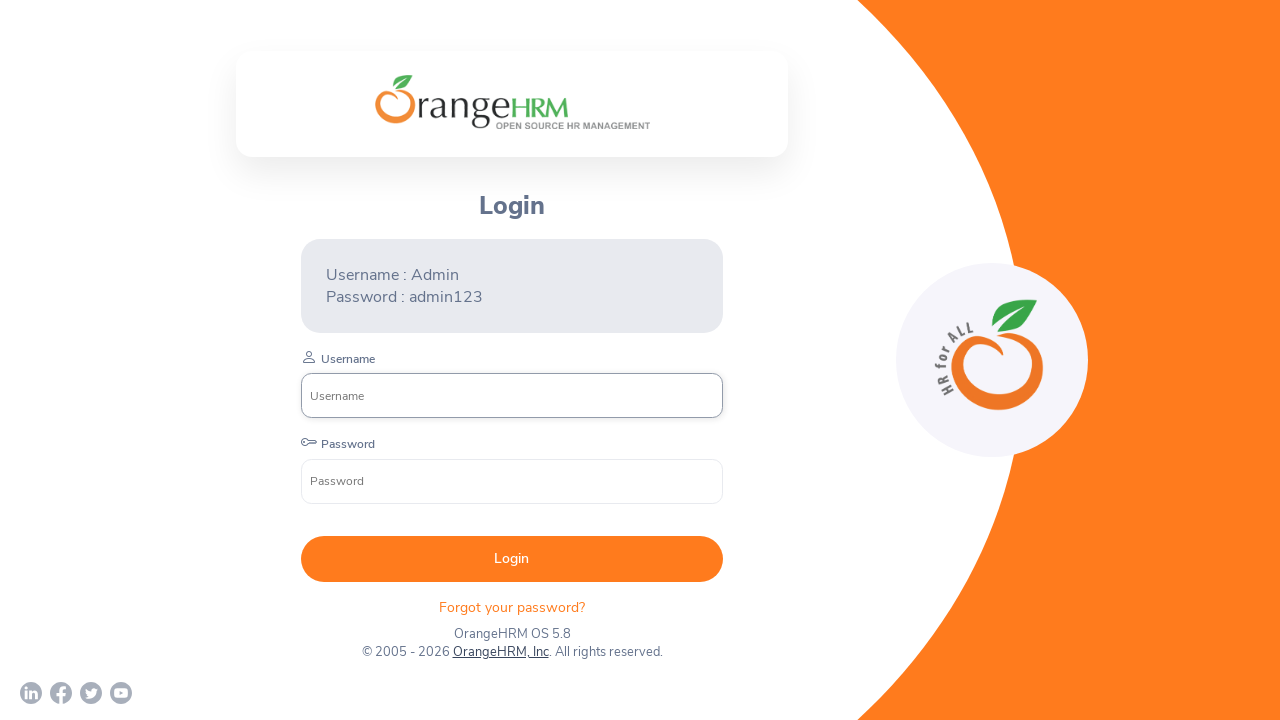

Set expected URL for OrangeHRM demo page
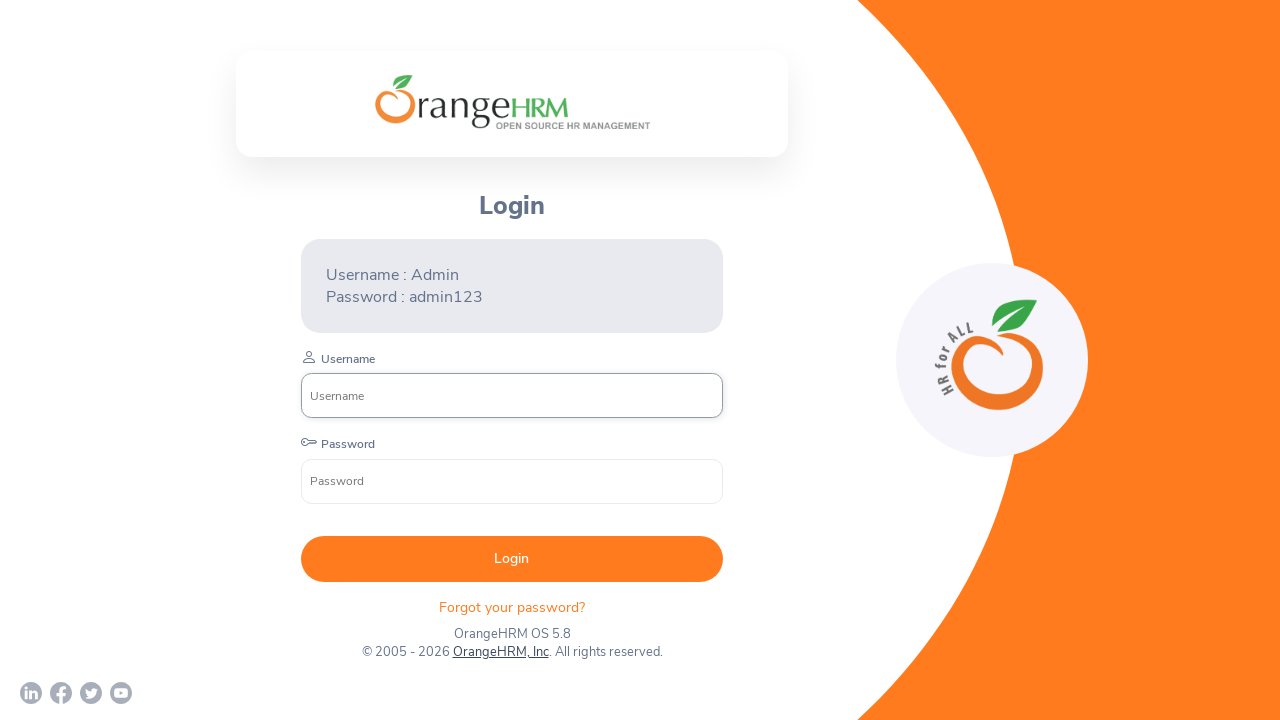

Verified current URL matches expected URL
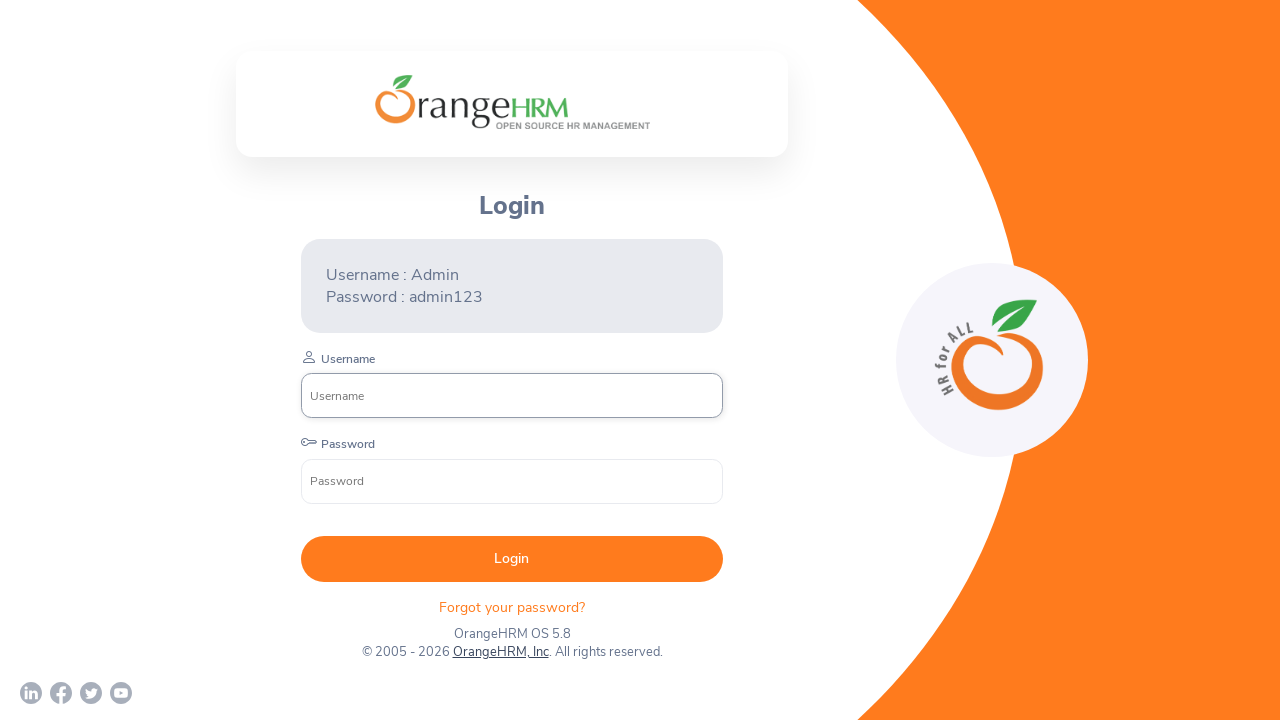

Retrieved page title
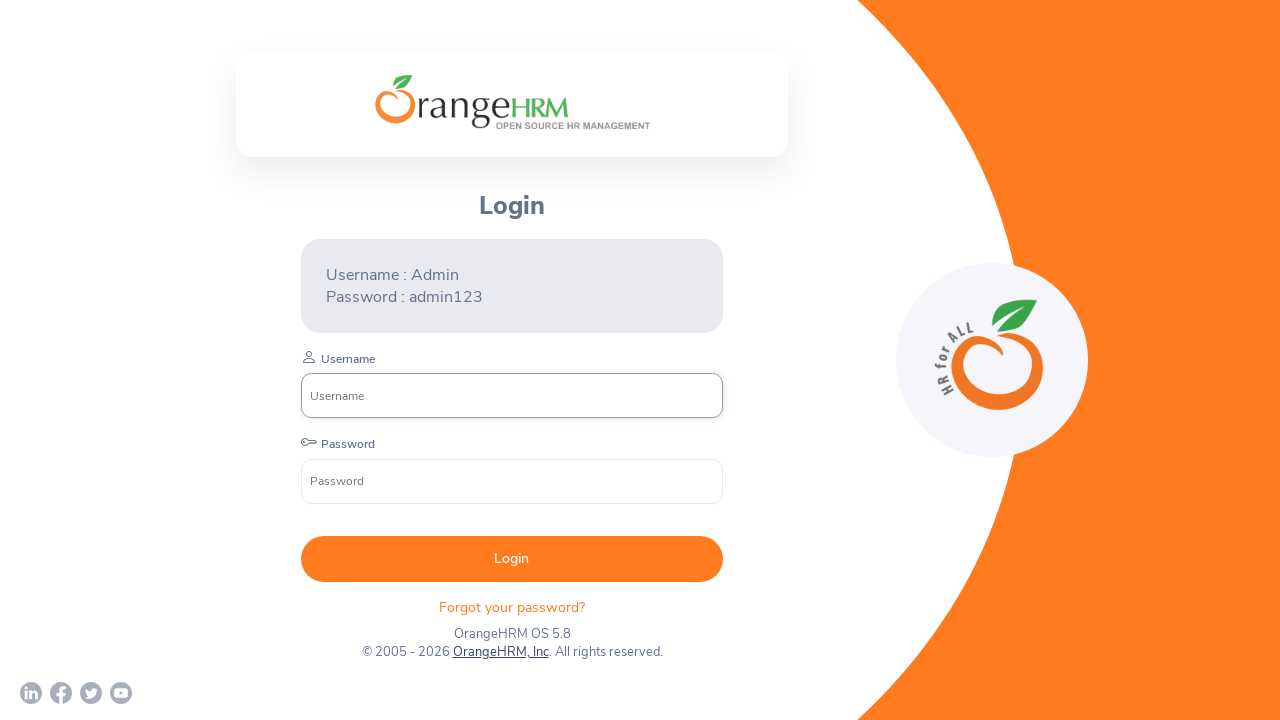

Verified page title contains 'OrangeHRM'
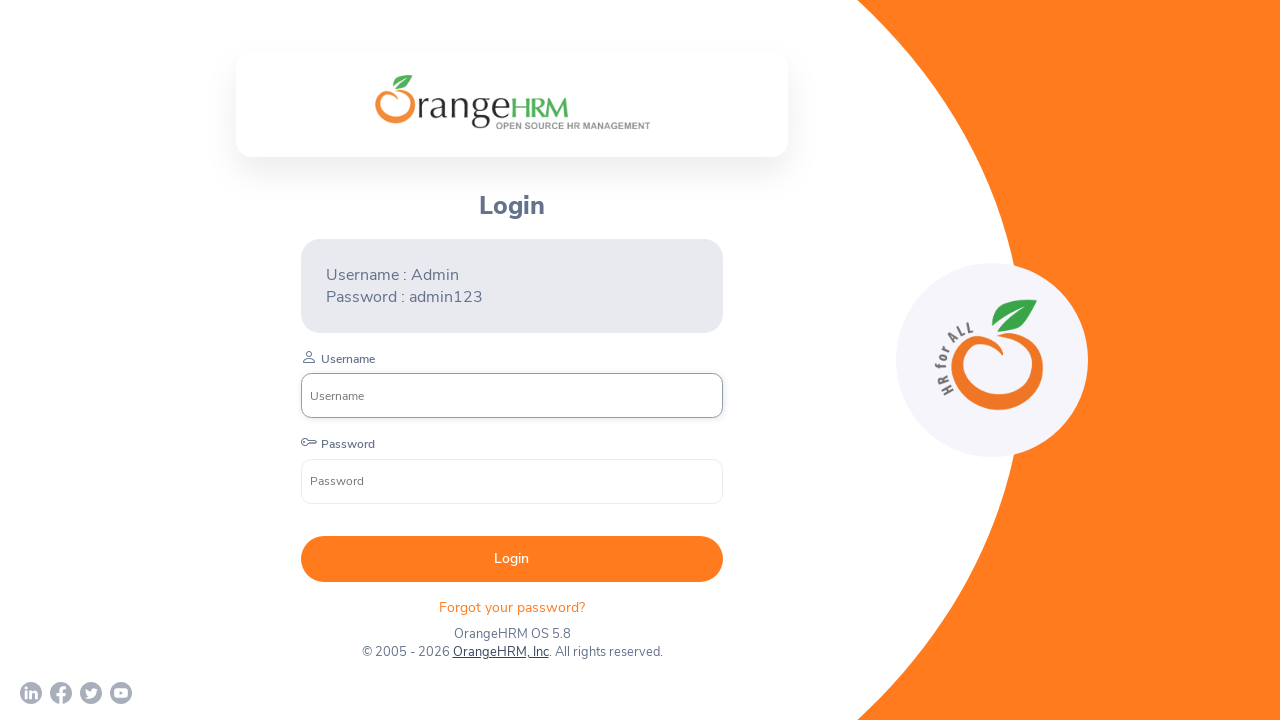

Retrieved page content/source
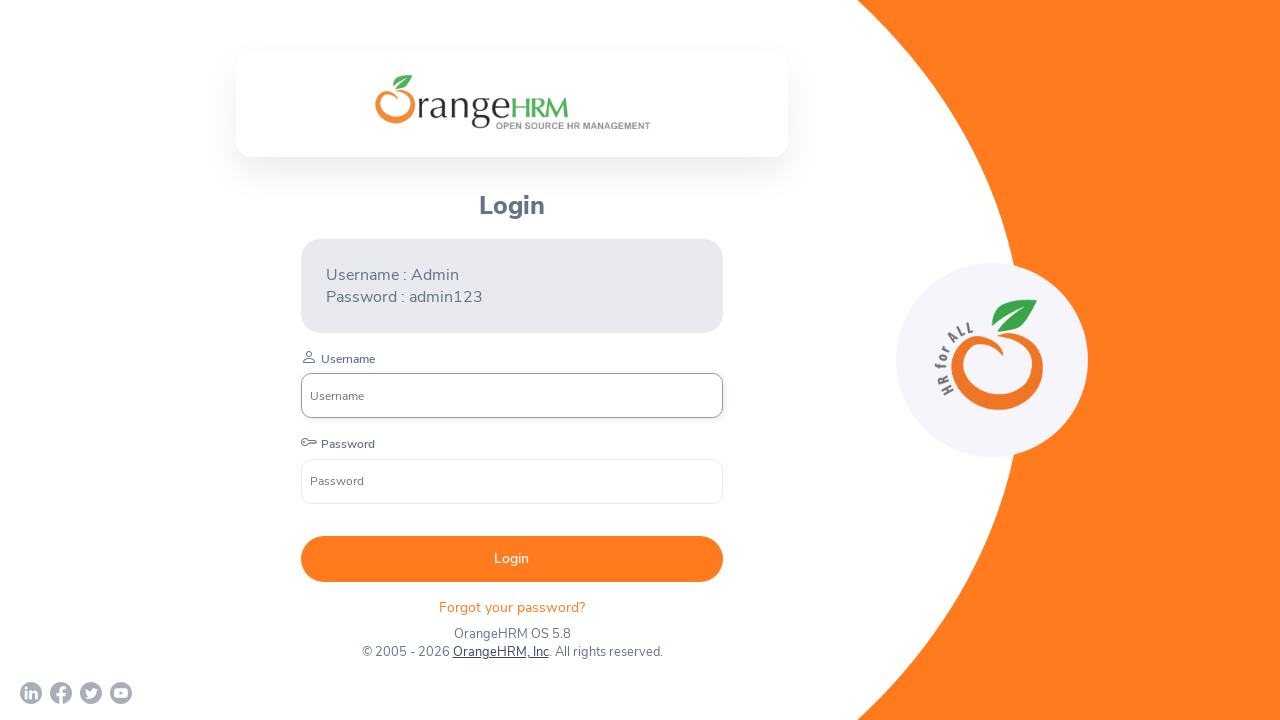

Calculated page content length
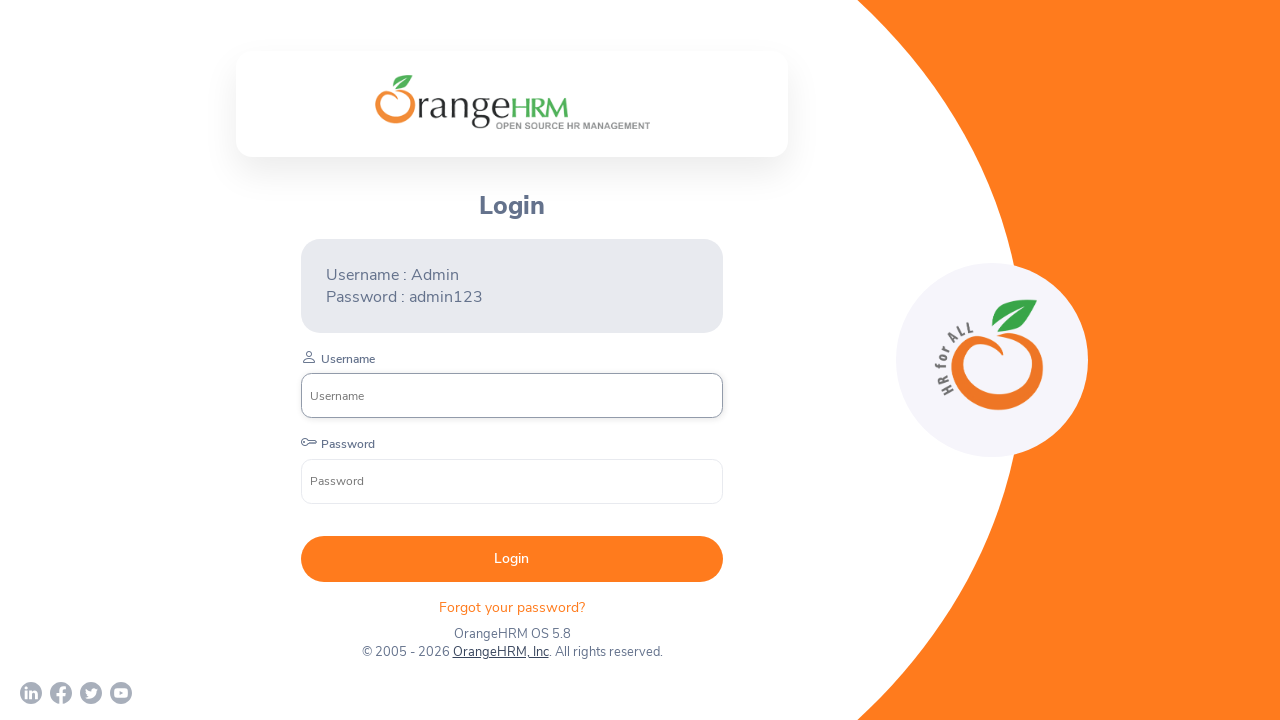

Verified page source has content
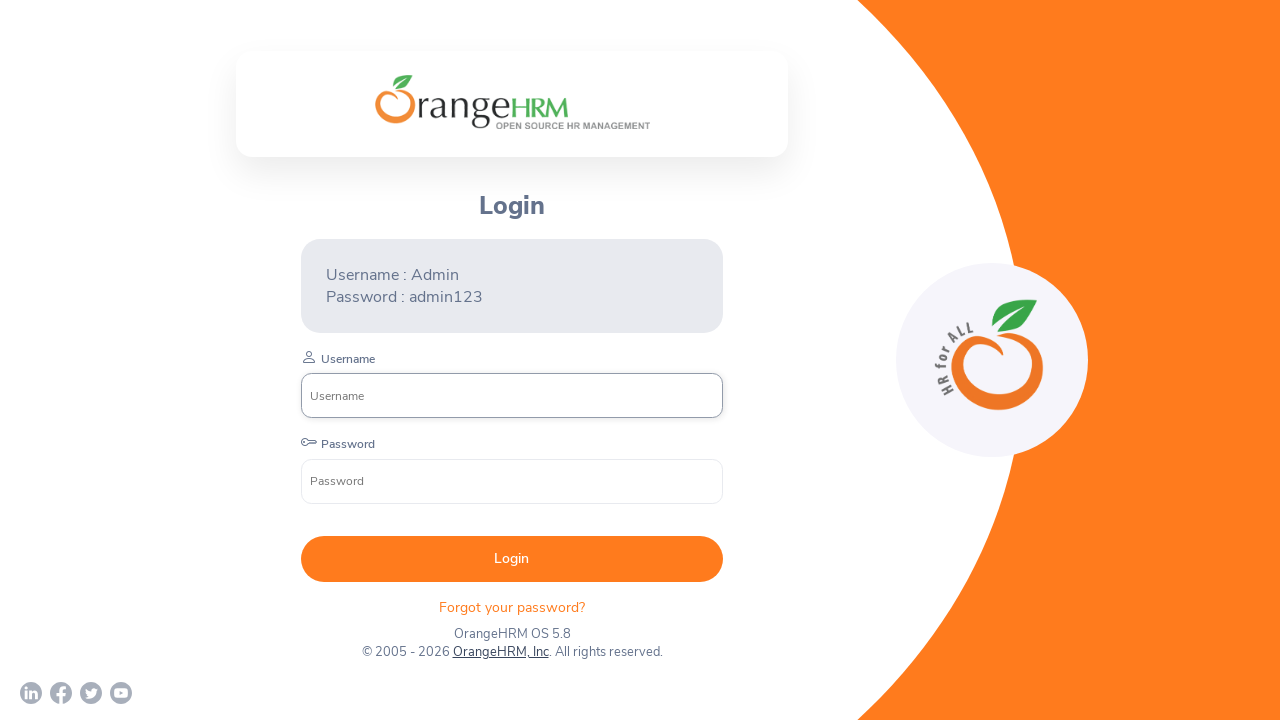

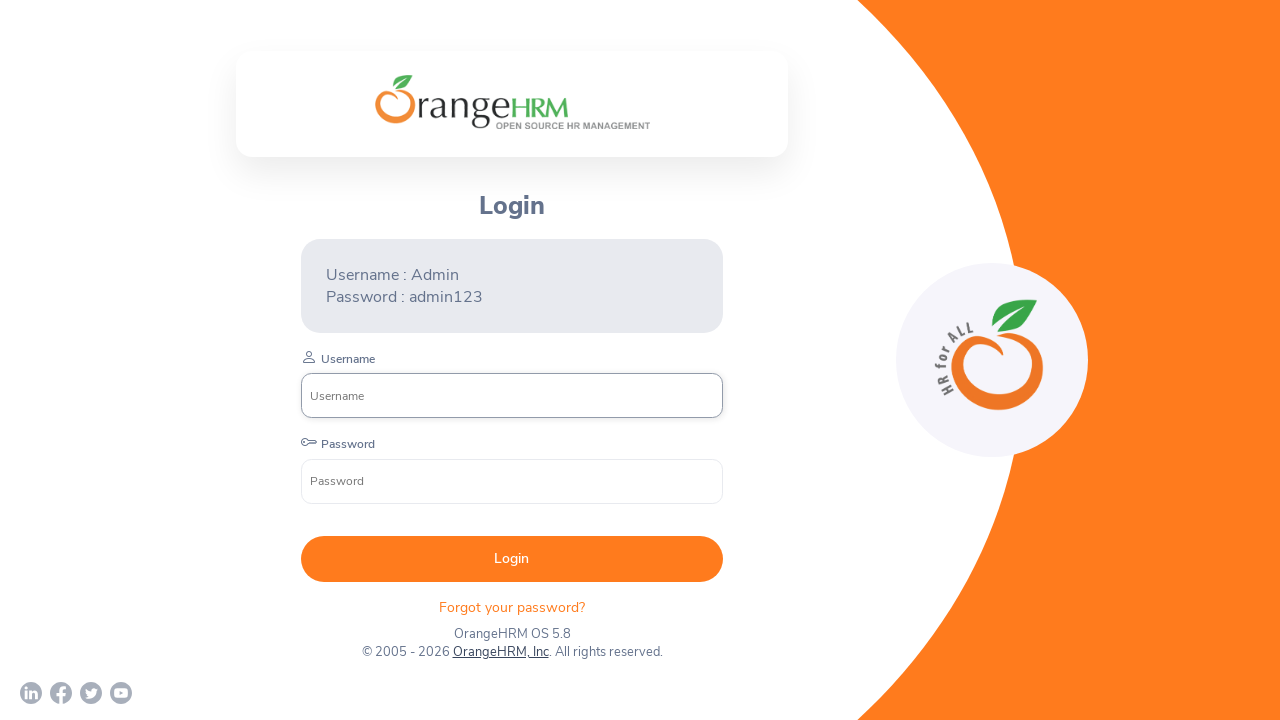